Tests window switching functionality by clicking a link that opens a new window, verifying content in both windows, and switching back to the original window.

Starting URL: https://the-internet.herokuapp.com/windows

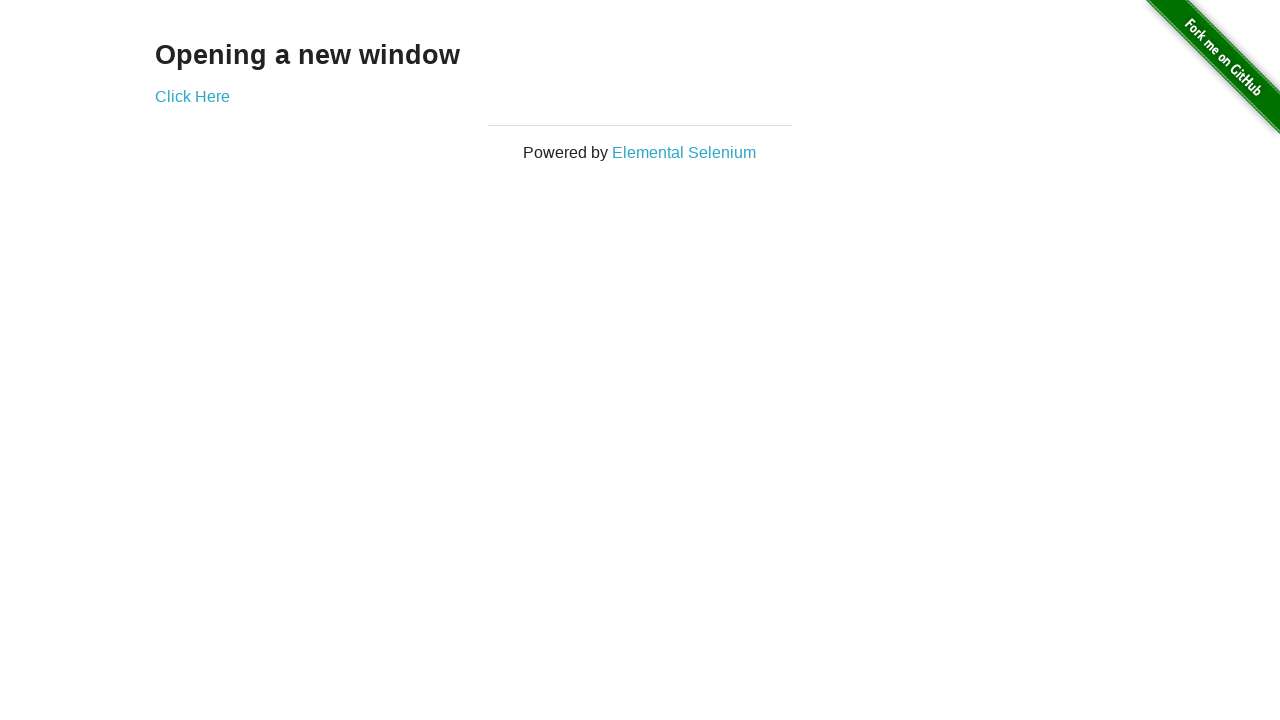

Located h3 heading element
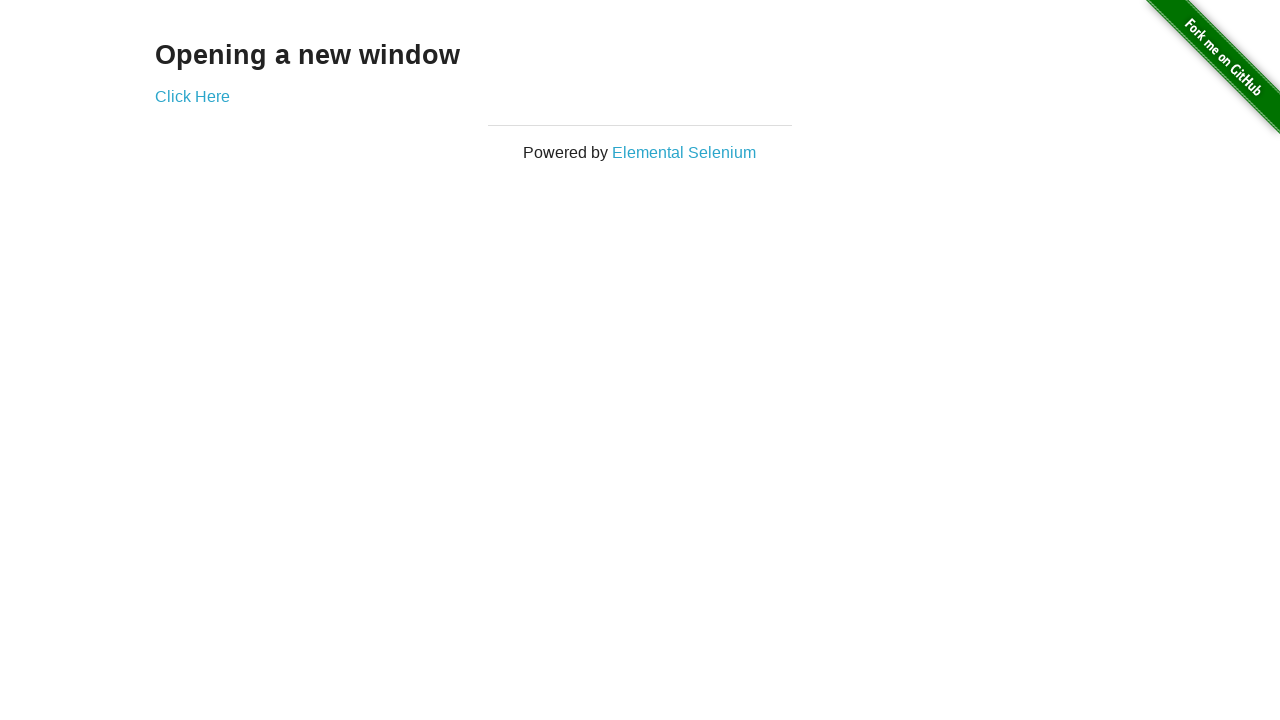

Verified heading text is 'Opening a new window'
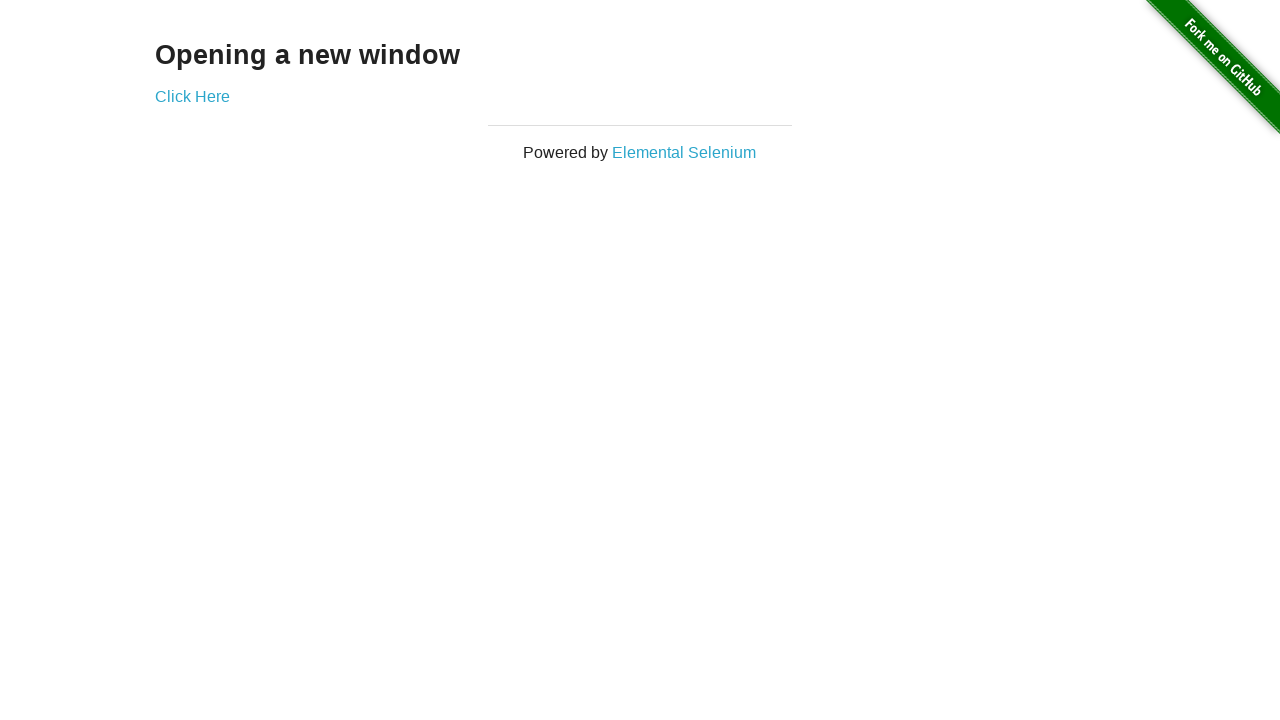

Verified page title is 'The Internet'
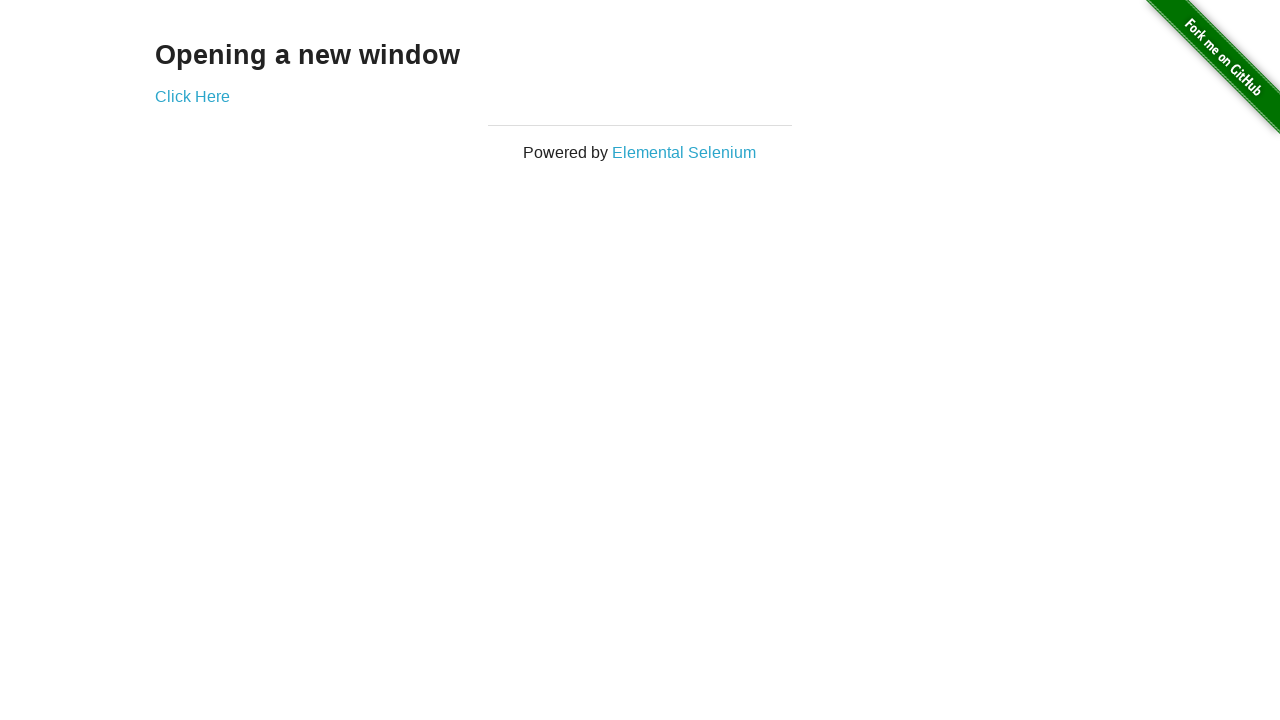

Clicked 'Click Here' link to open new window at (192, 96) on xpath=//*[text()='Click Here']
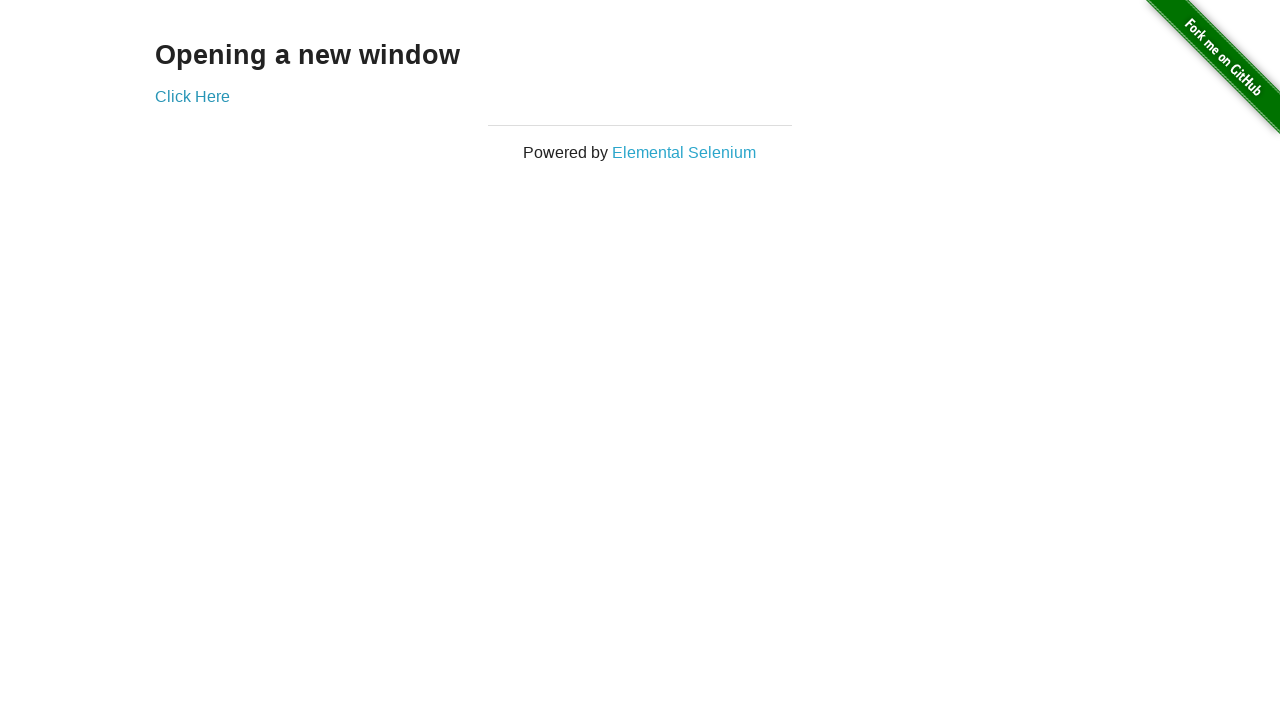

Captured new page object from context
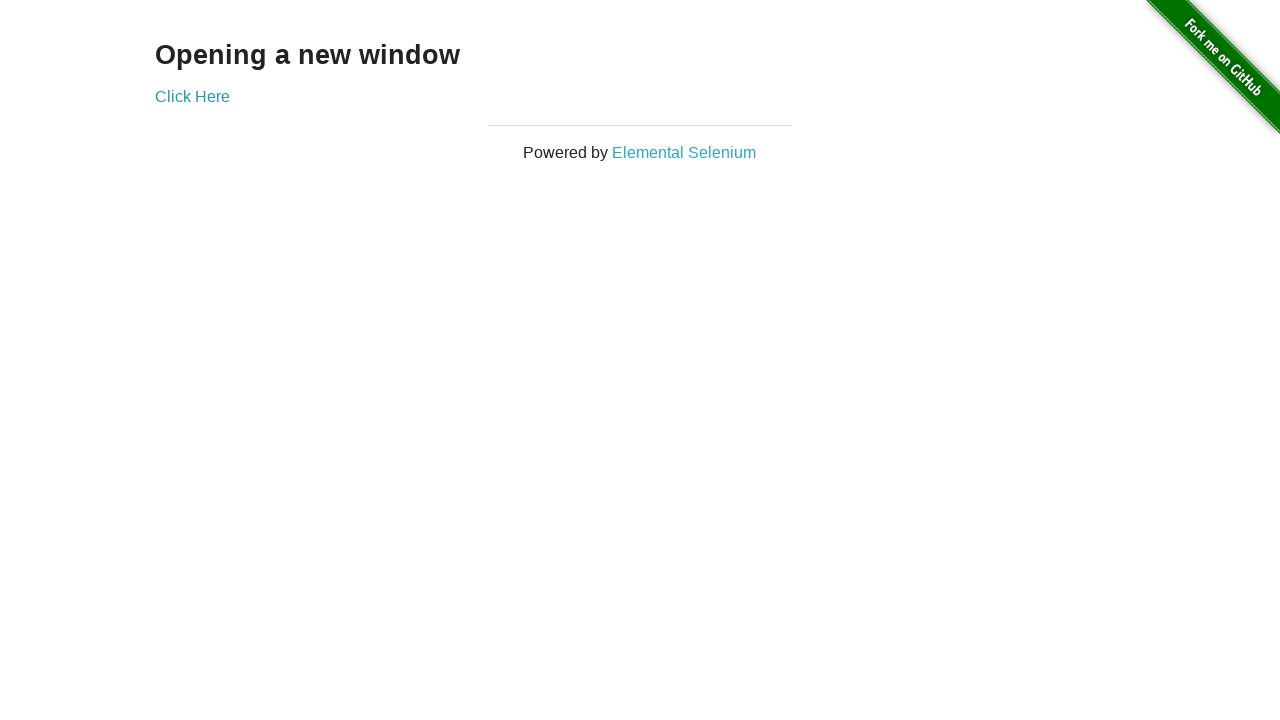

Waited for new window to load
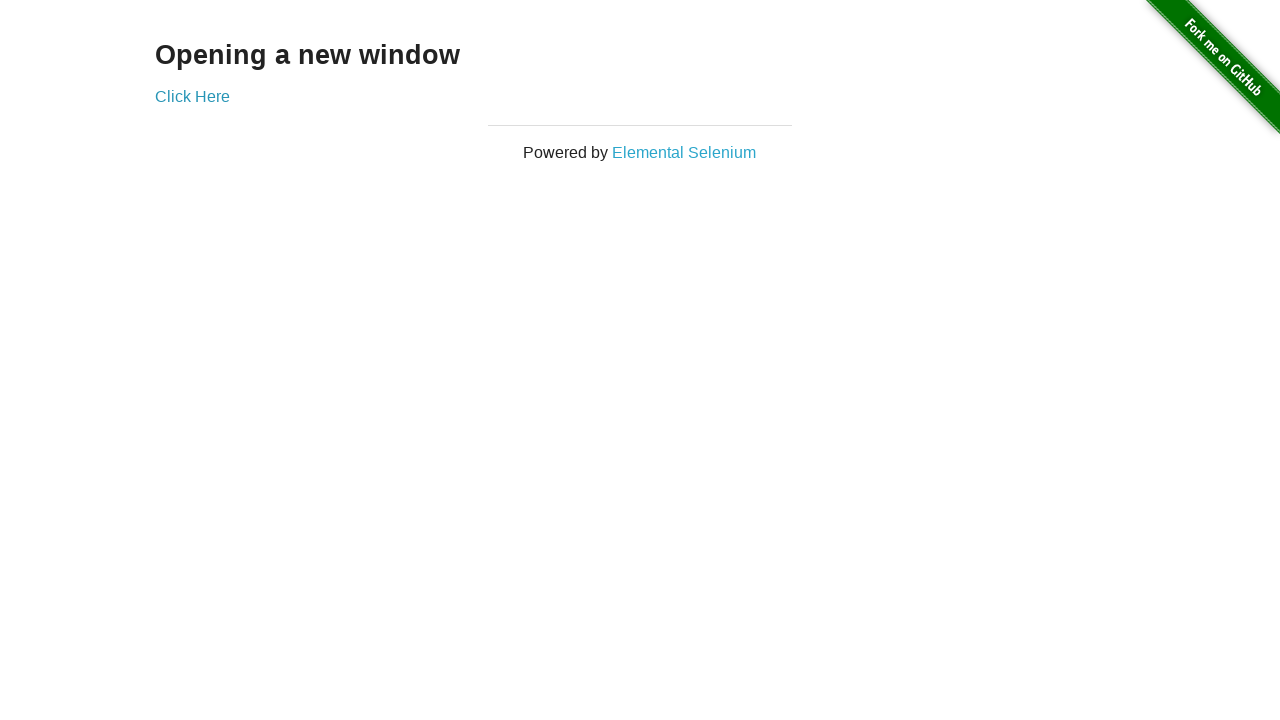

Verified new window title is 'New Window'
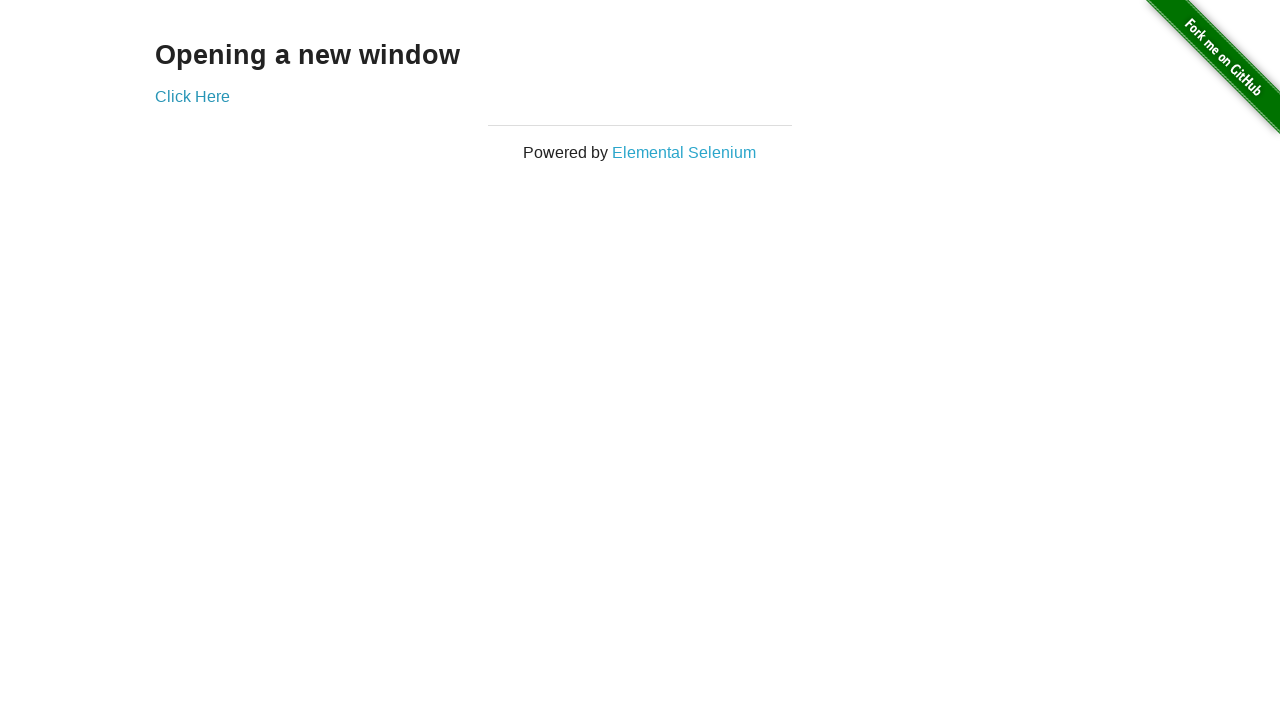

Located h3 heading element in new window
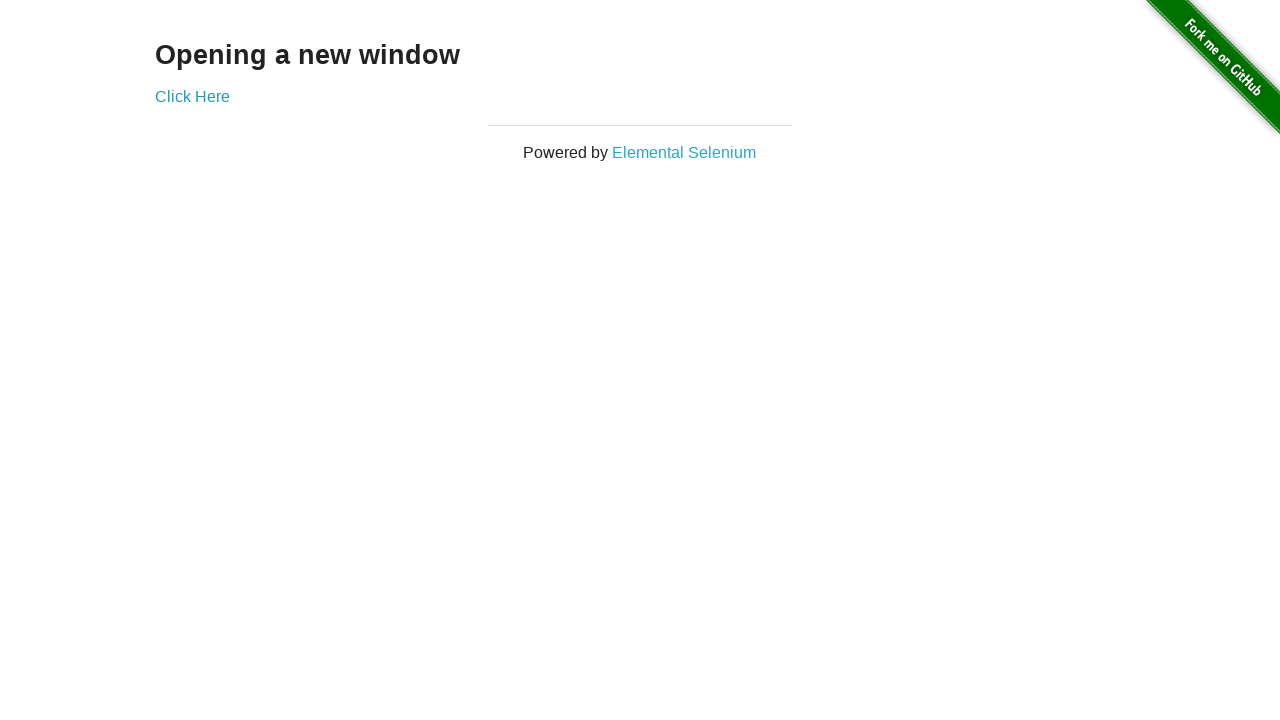

Verified new window heading text is 'New Window'
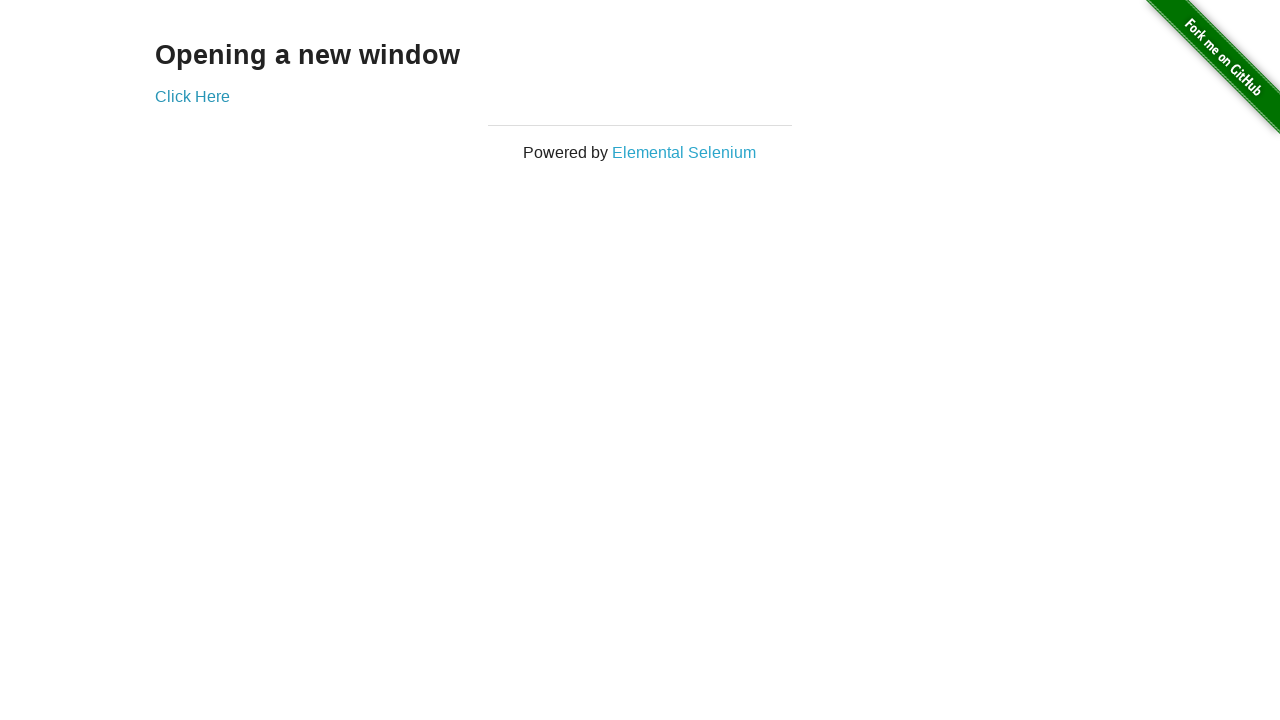

Switched focus back to original window
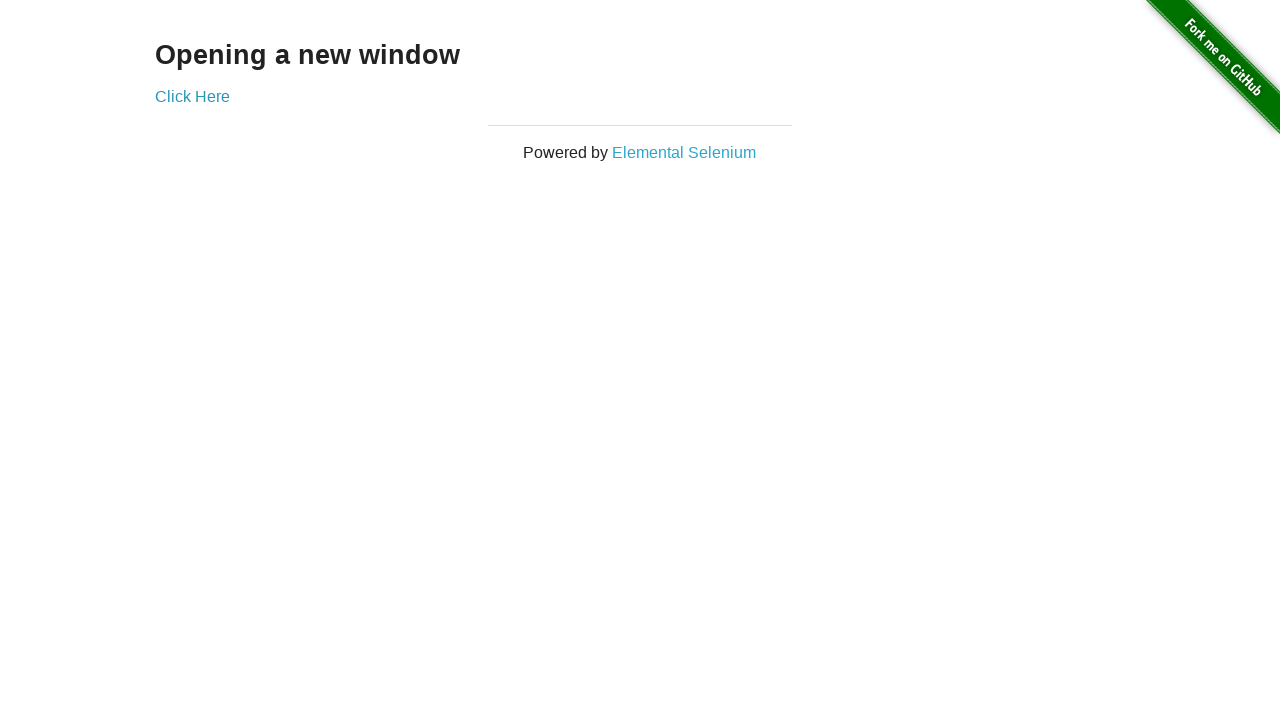

Verified original window title is still 'The Internet'
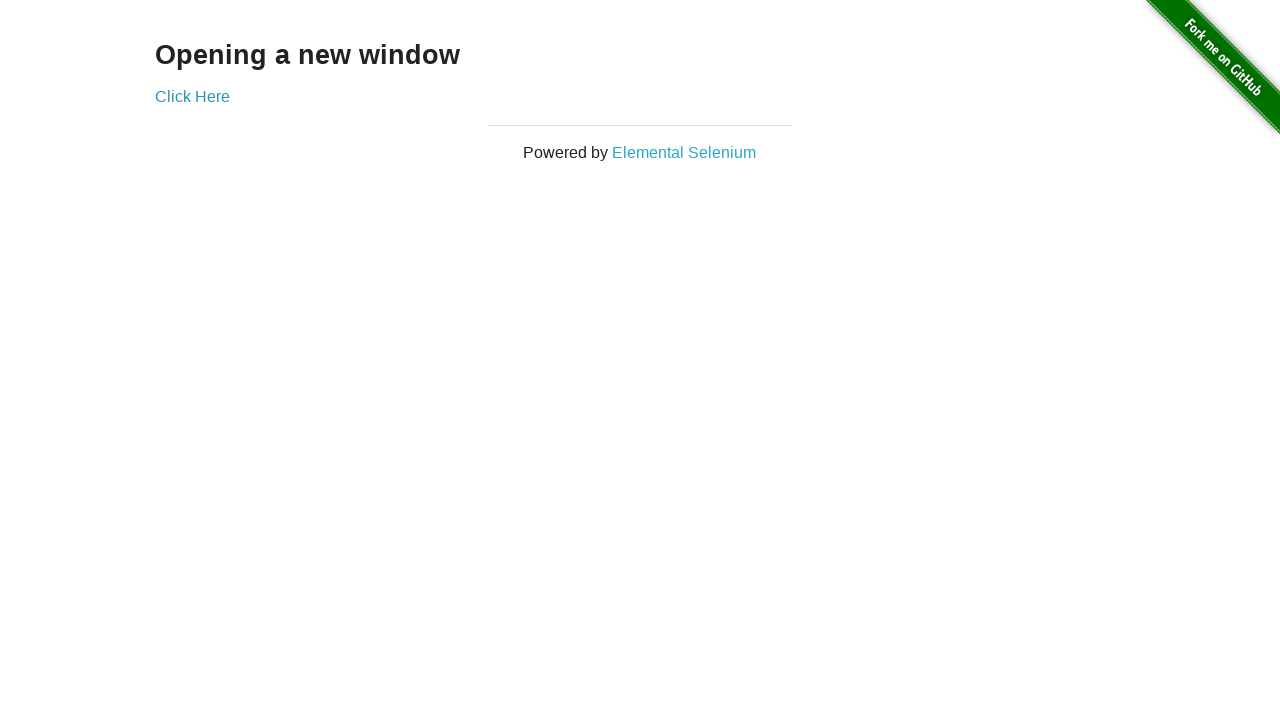

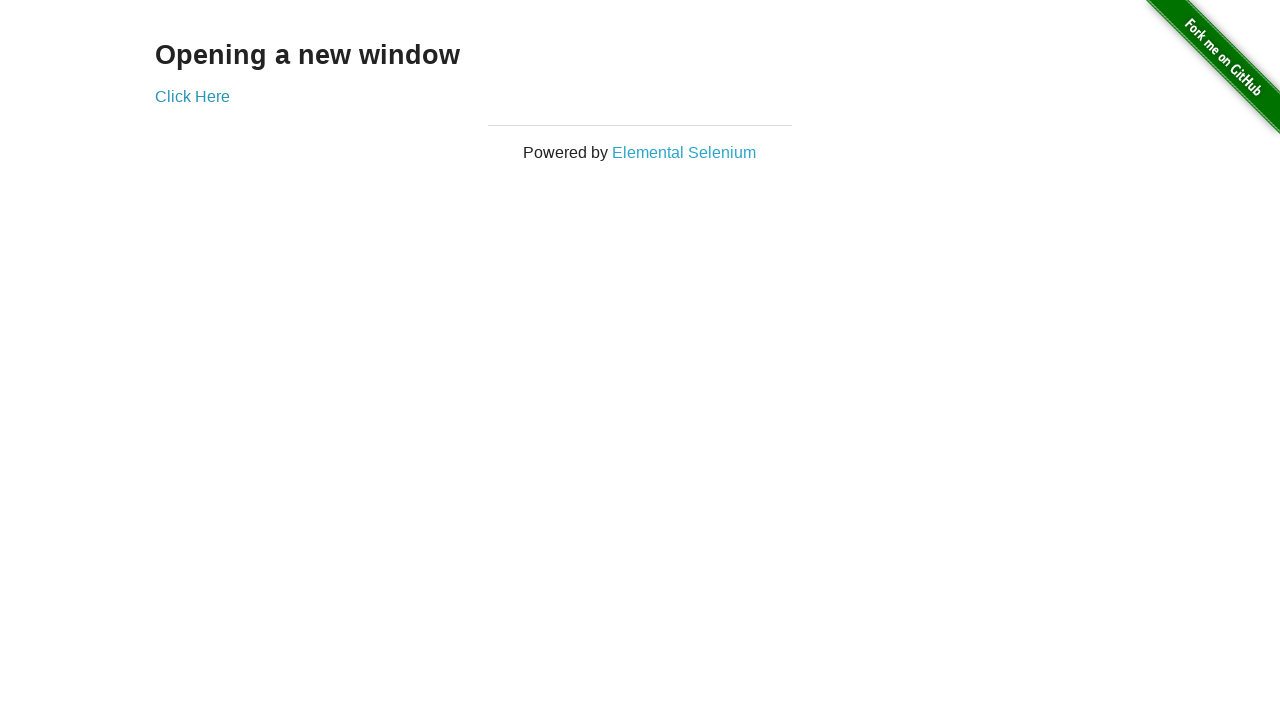